Navigates to Katalon demo site and clicks the "Make Appointment" button to verify navigation to the login page

Starting URL: https://katalon-demo-cura.herokuapp.com/

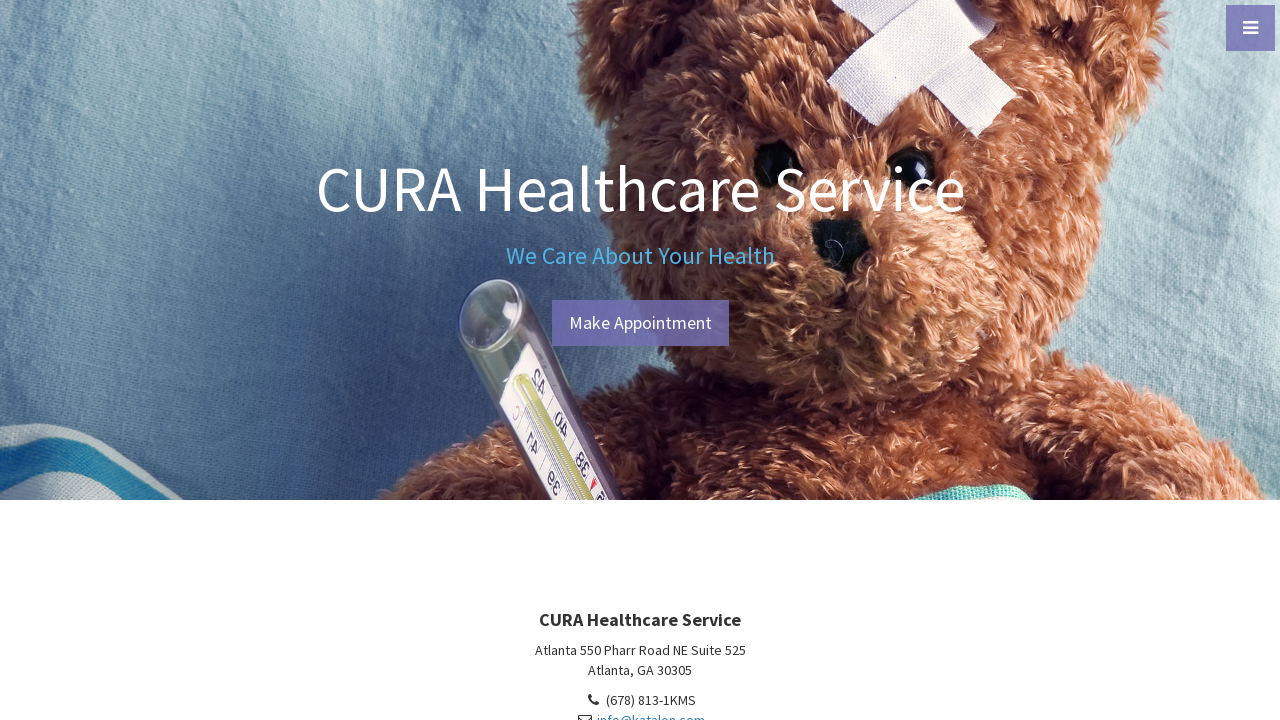

Clicked the 'Make Appointment' button at (640, 323) on #btn-make-appointment
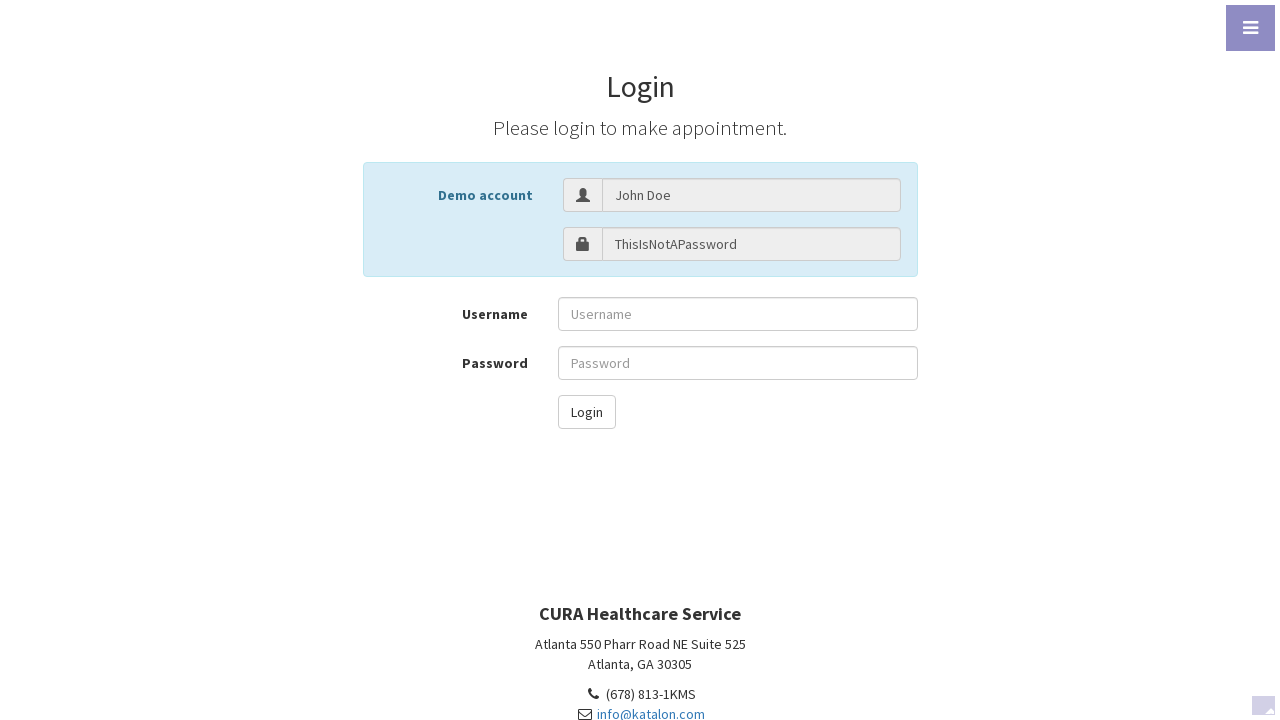

Verified URL changed to login page at https://katalon-demo-cura.herokuapp.com/profile.php#login
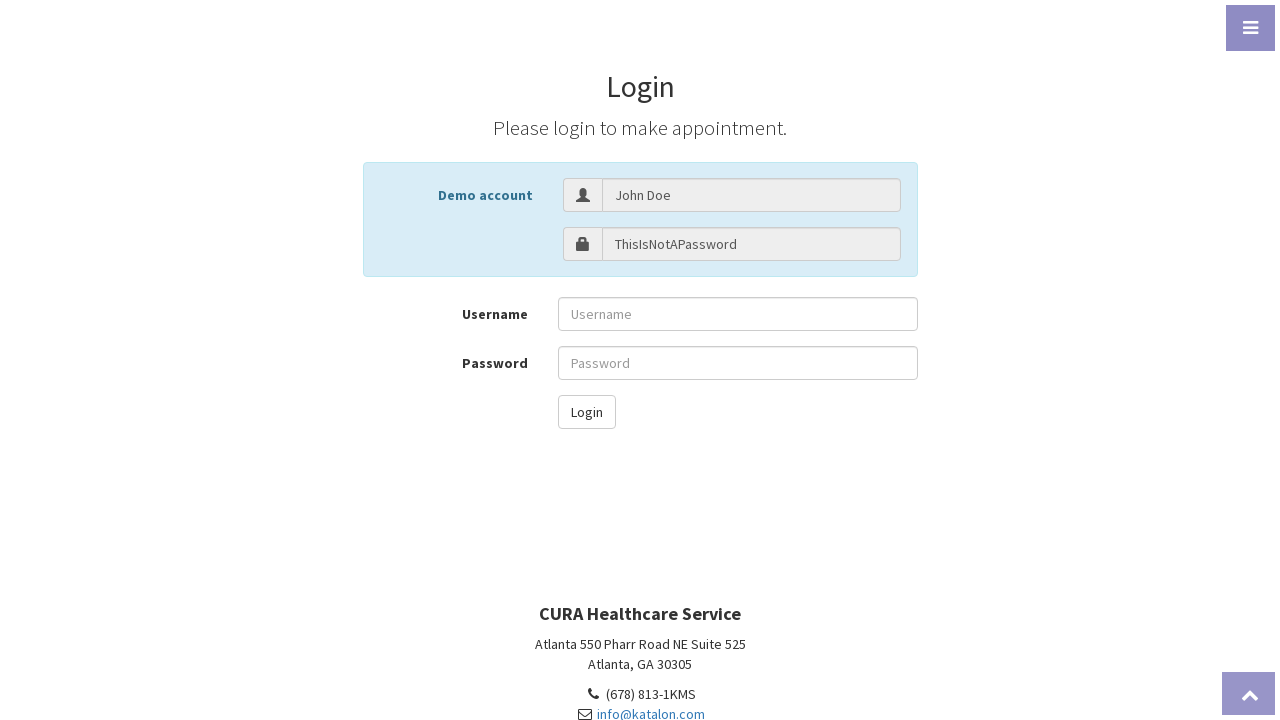

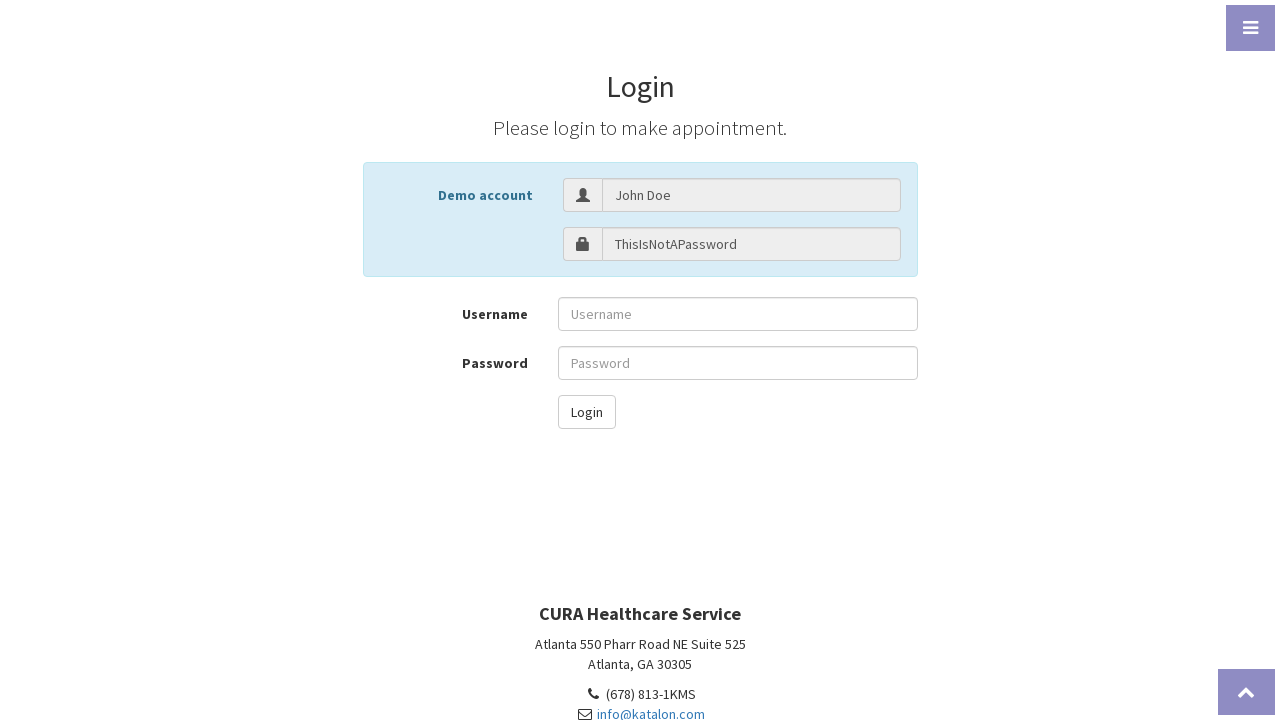